Tests fluent wait functionality by waiting for a countdown timer to reach "00" on the page

Starting URL: https://automationfc.github.io/fluent-wait/

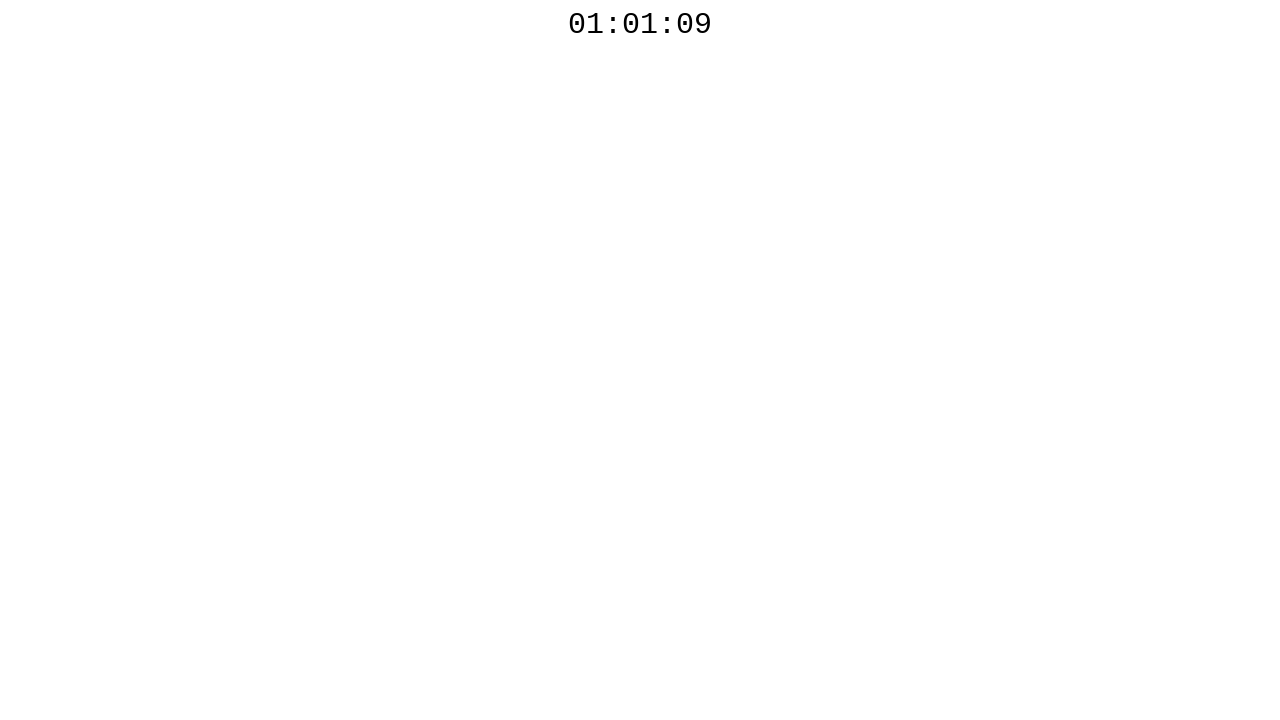

Located countdown timer element
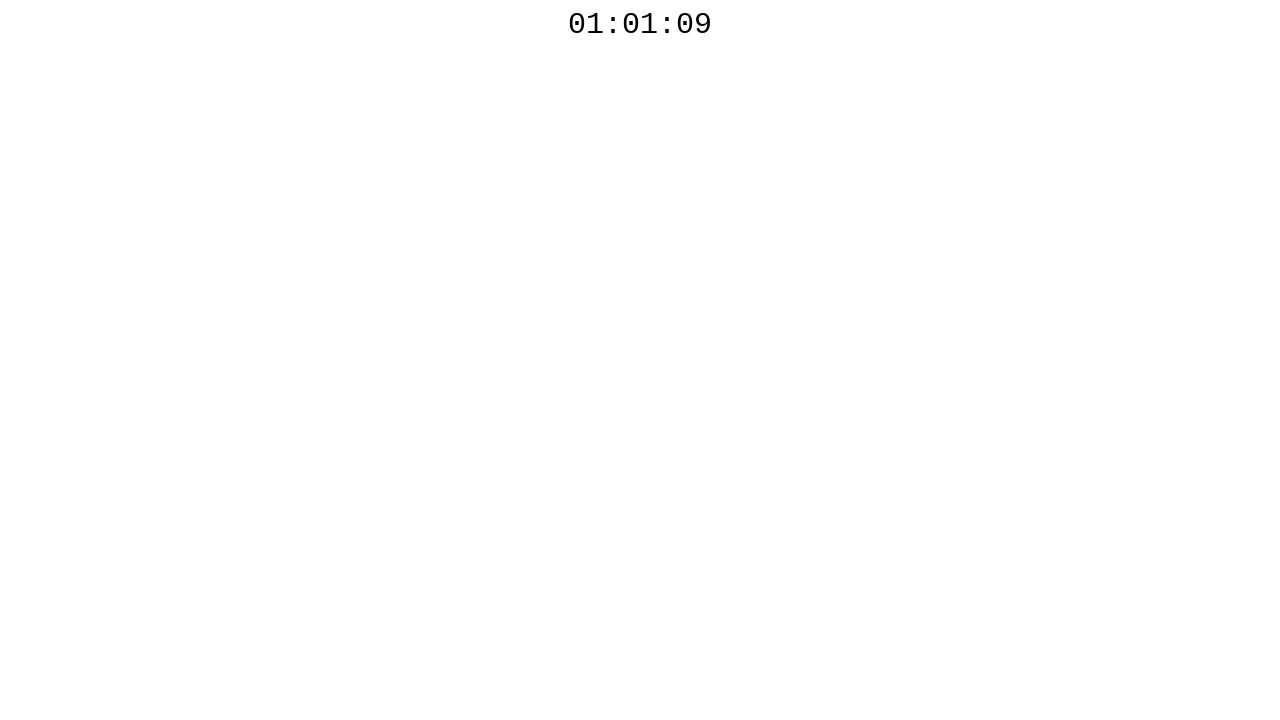

Countdown timer became visible
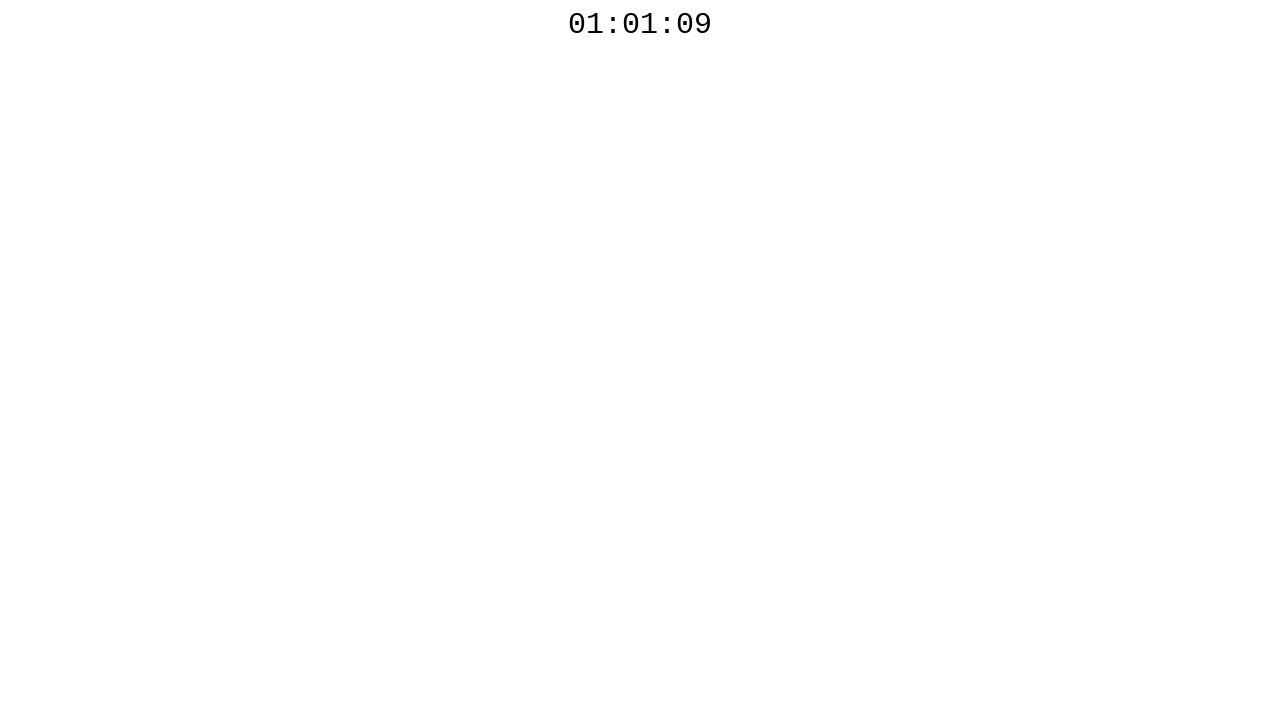

Checked countdown timer, current time: 01:01:09
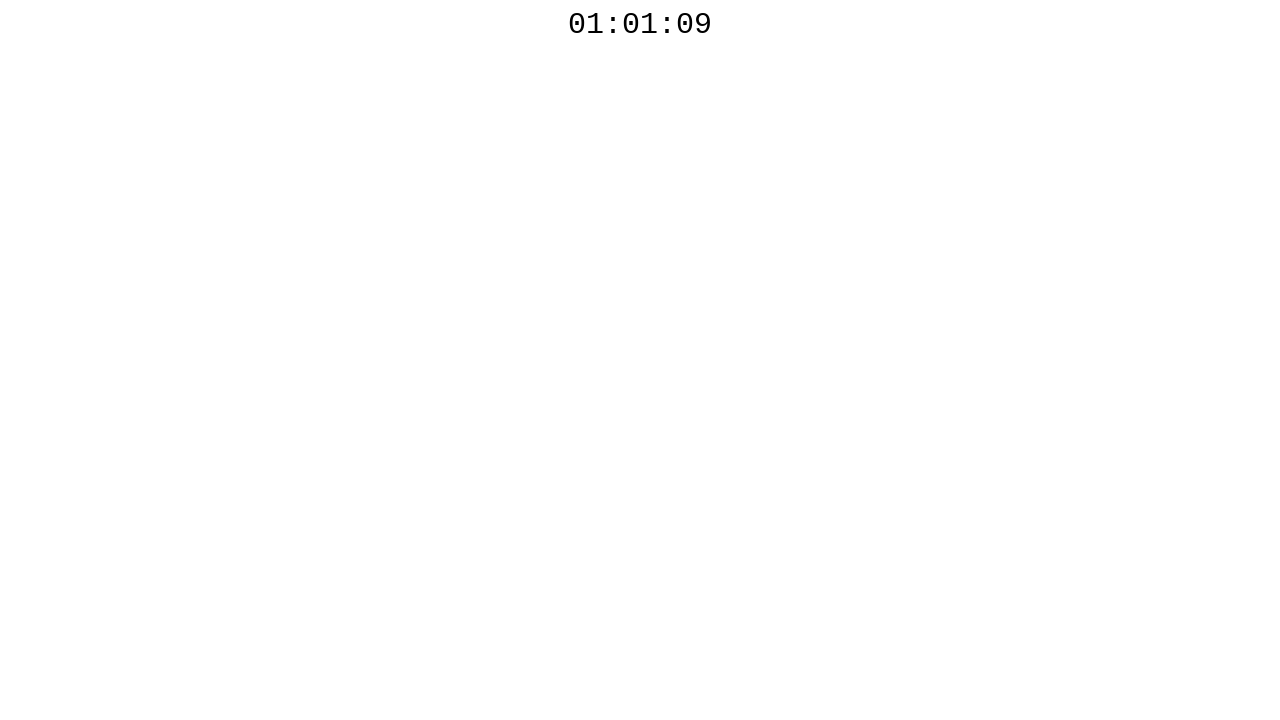

Waited 1 second before next countdown check
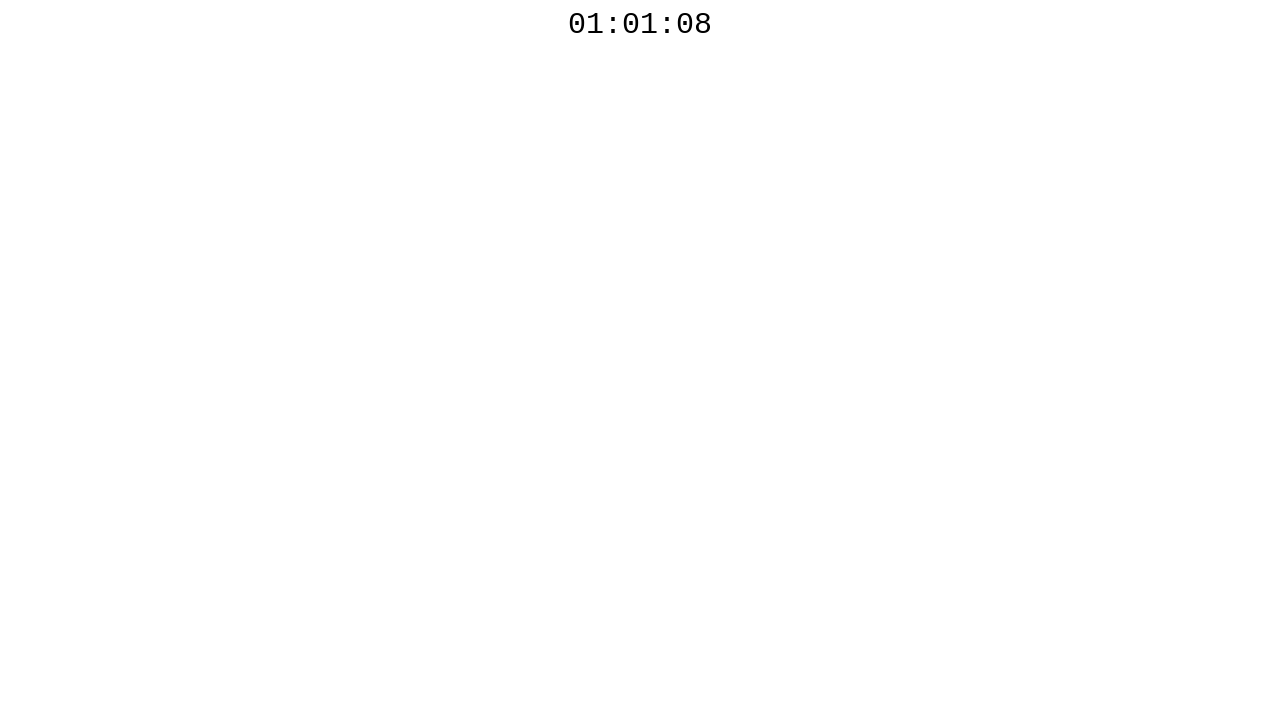

Checked countdown timer, current time: 01:01:08
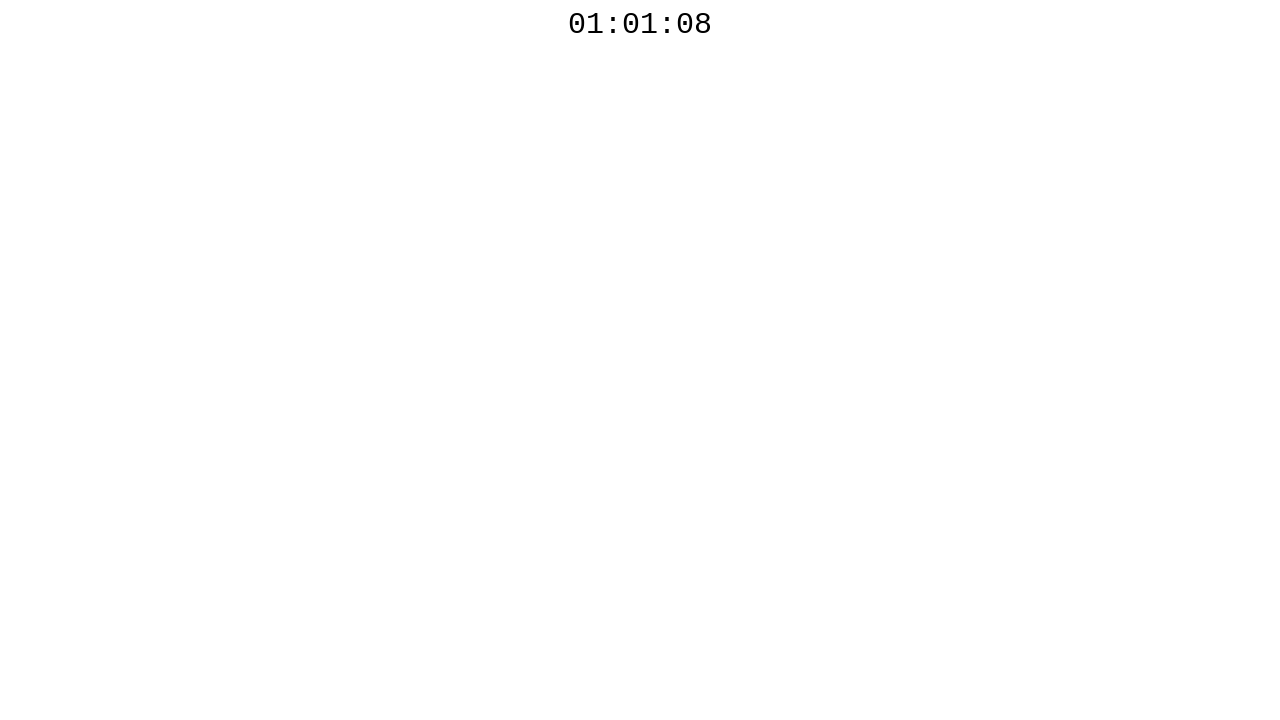

Waited 1 second before next countdown check
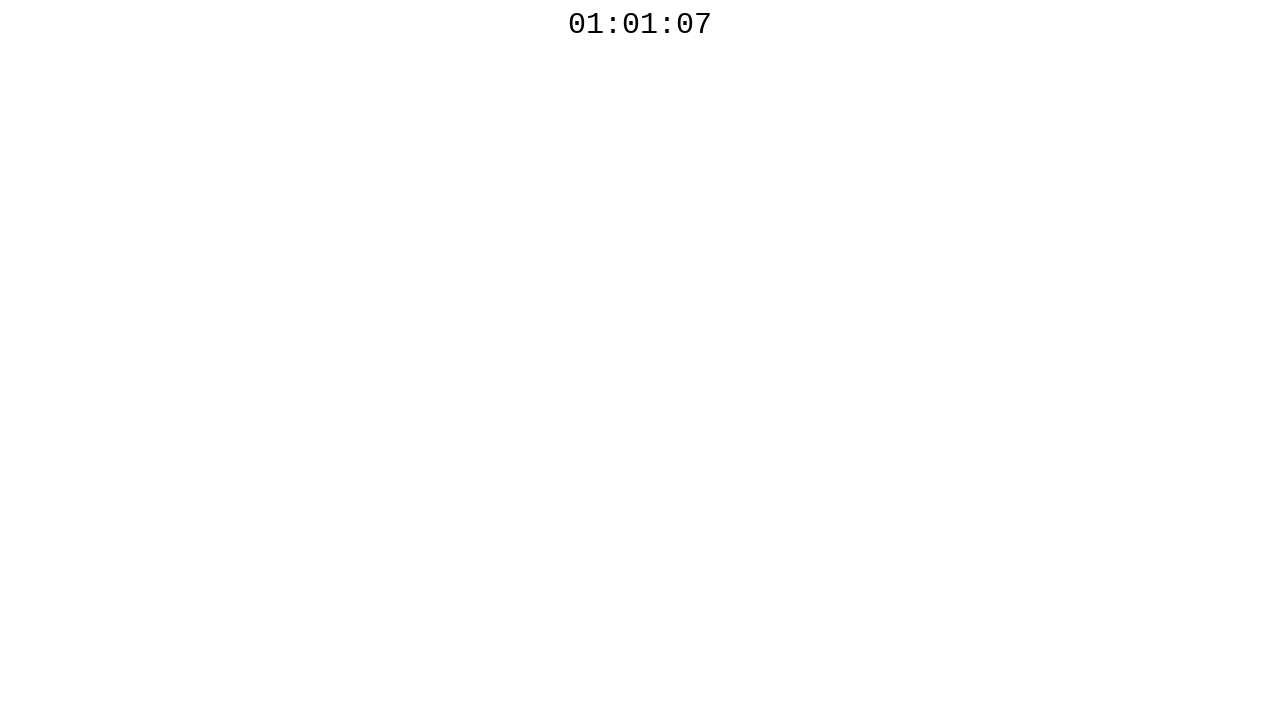

Checked countdown timer, current time: 01:01:07
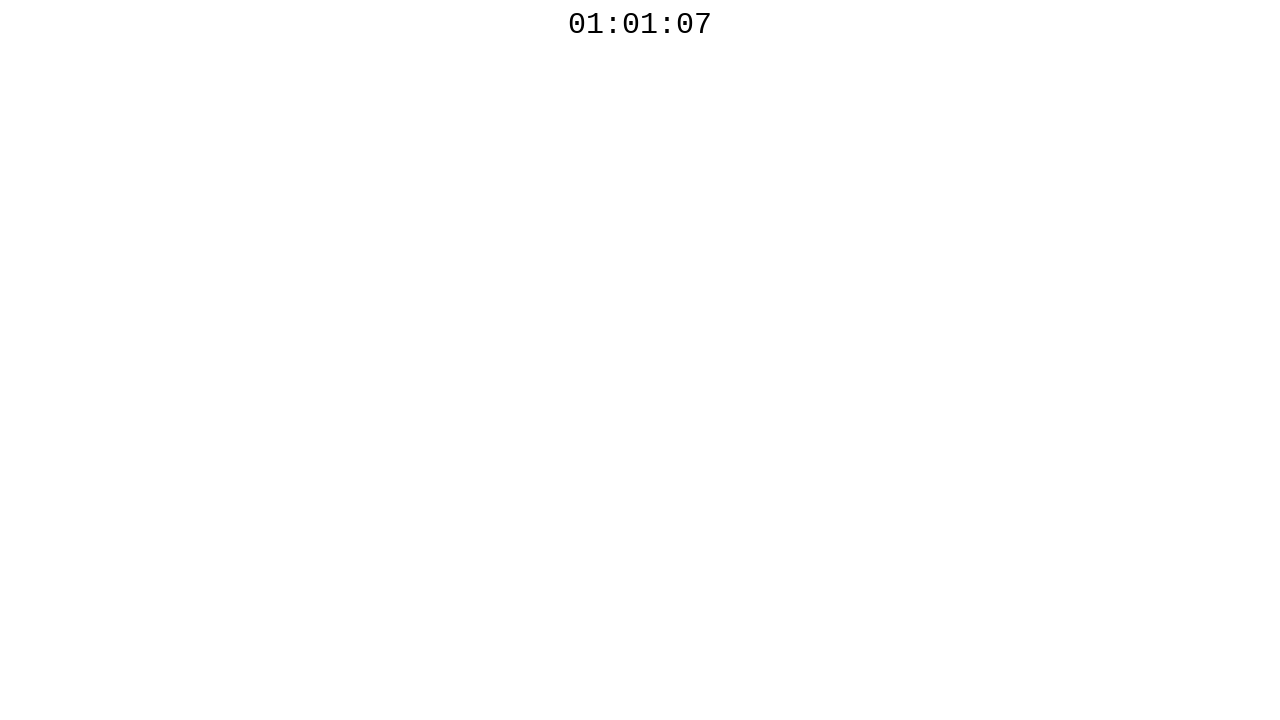

Waited 1 second before next countdown check
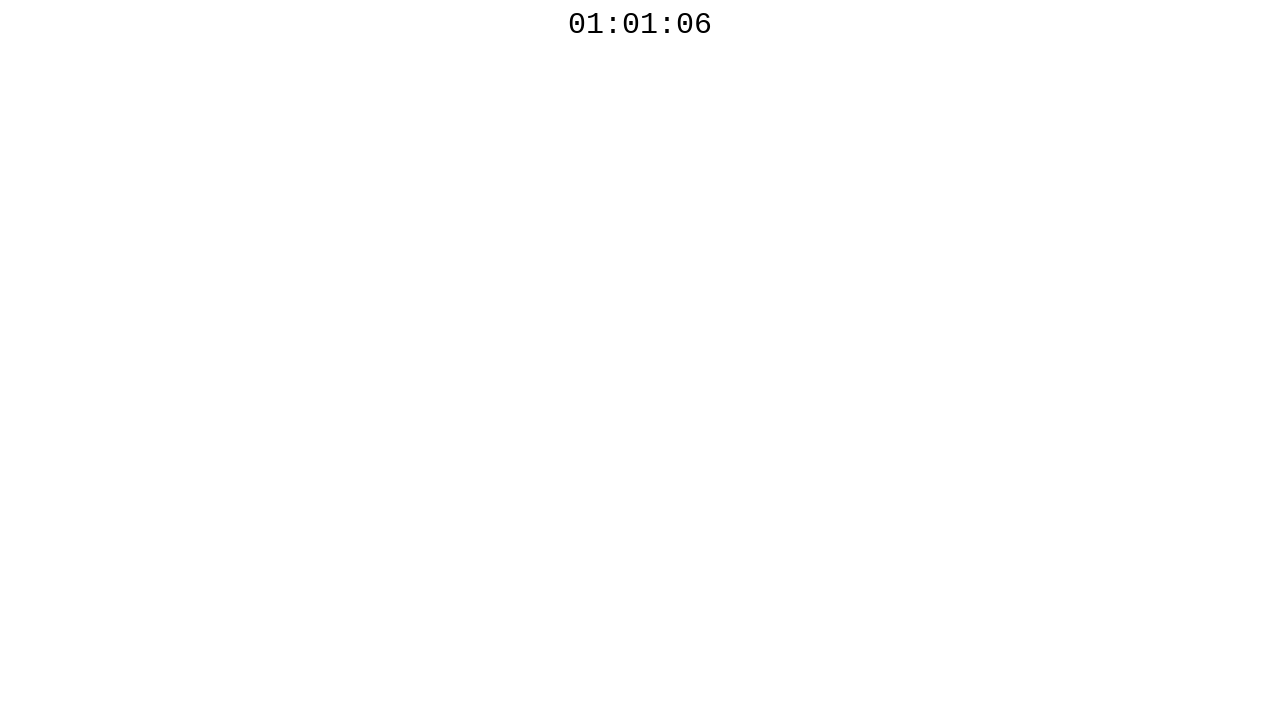

Checked countdown timer, current time: 01:01:06
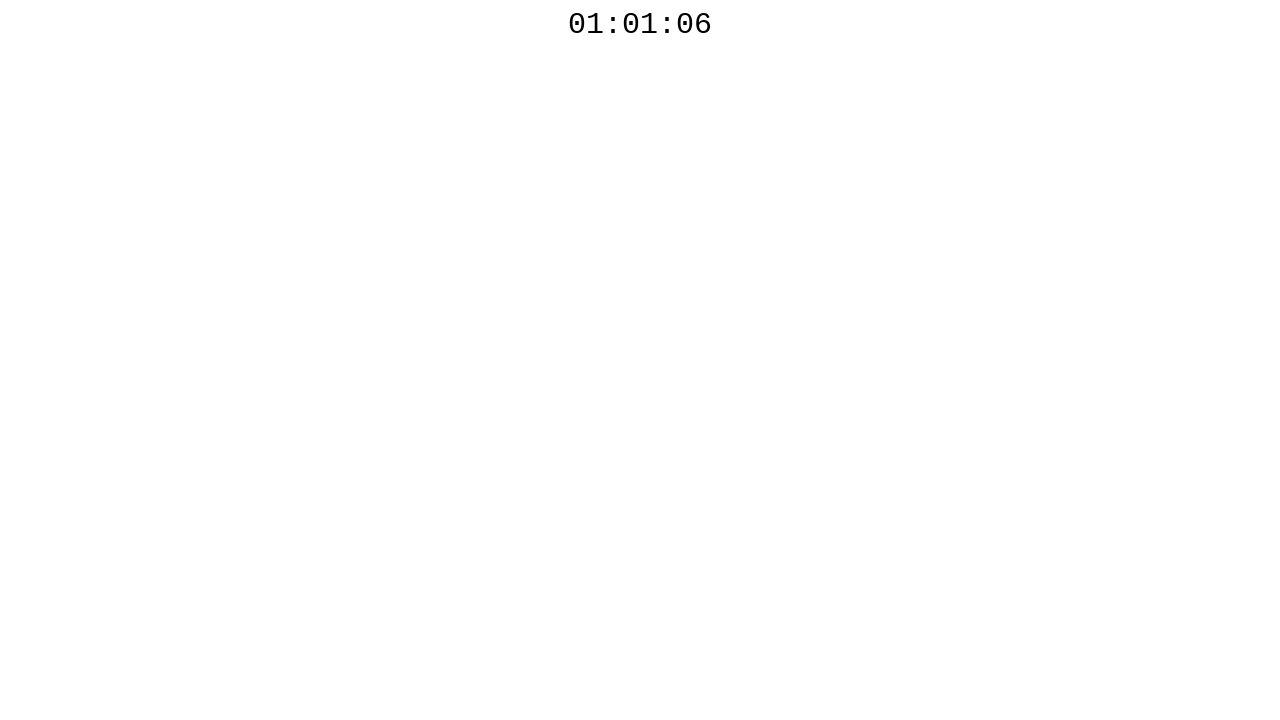

Waited 1 second before next countdown check
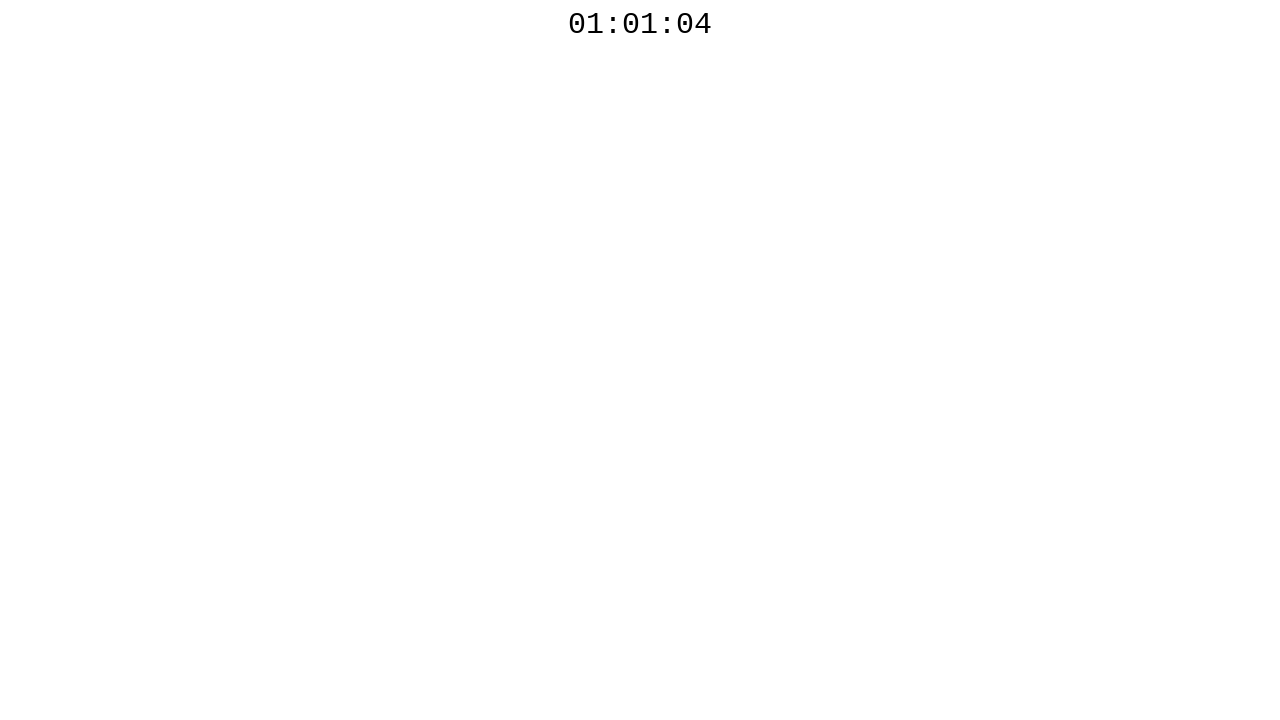

Checked countdown timer, current time: 01:01:04
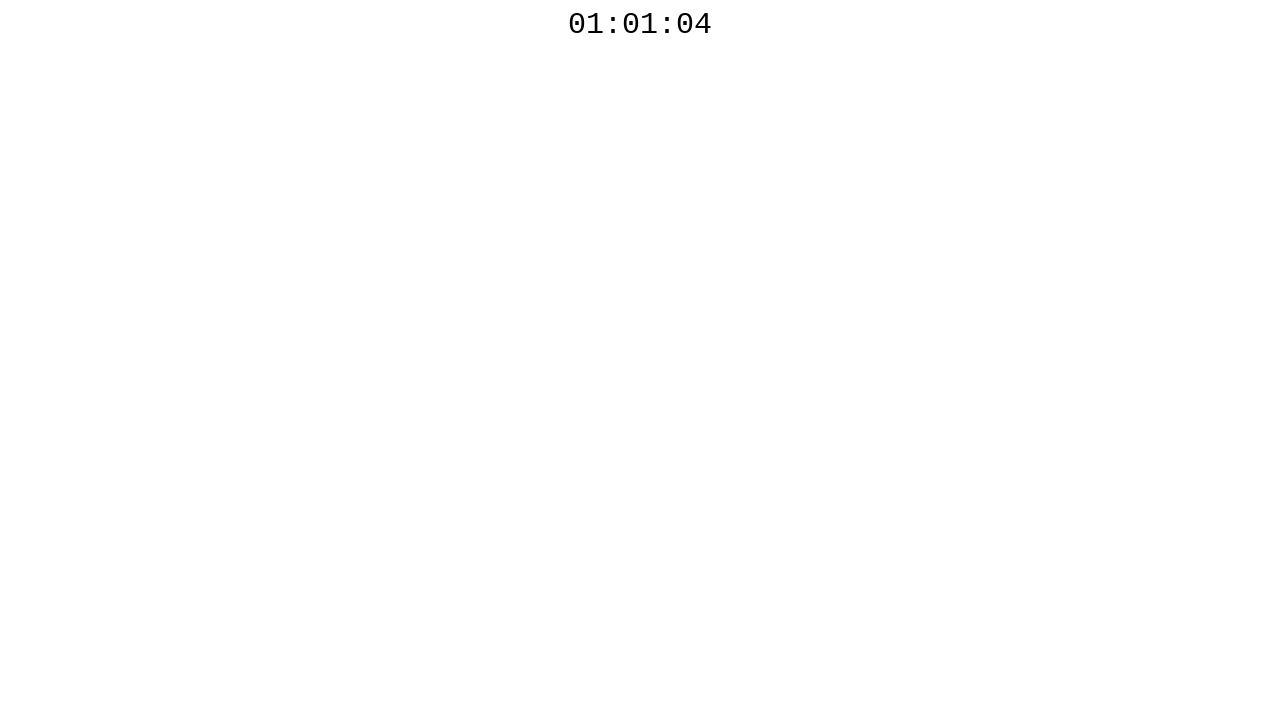

Waited 1 second before next countdown check
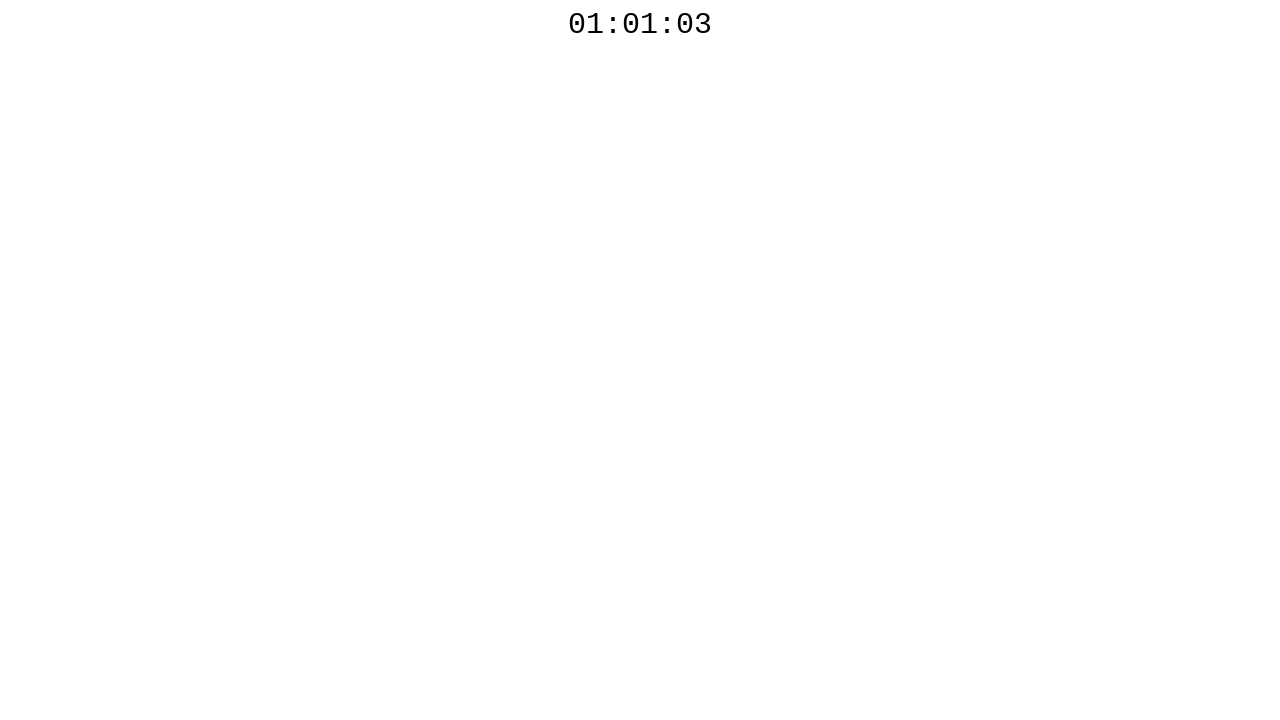

Checked countdown timer, current time: 01:01:03
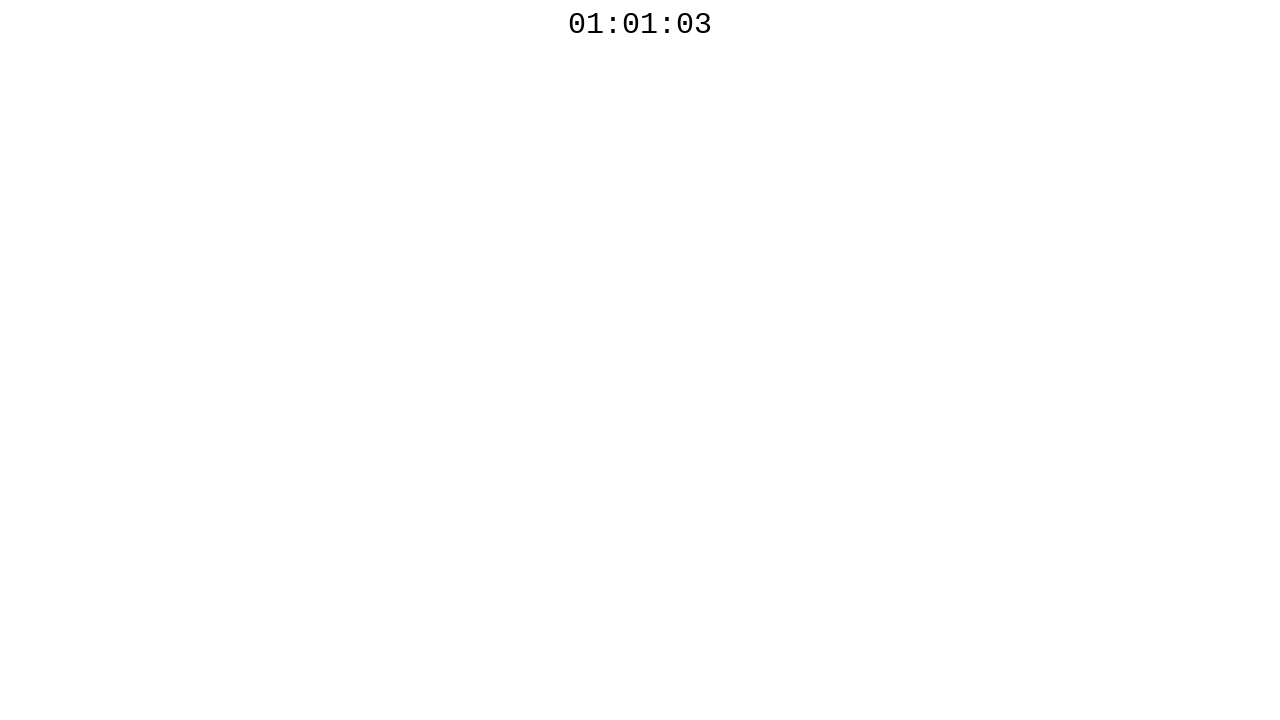

Waited 1 second before next countdown check
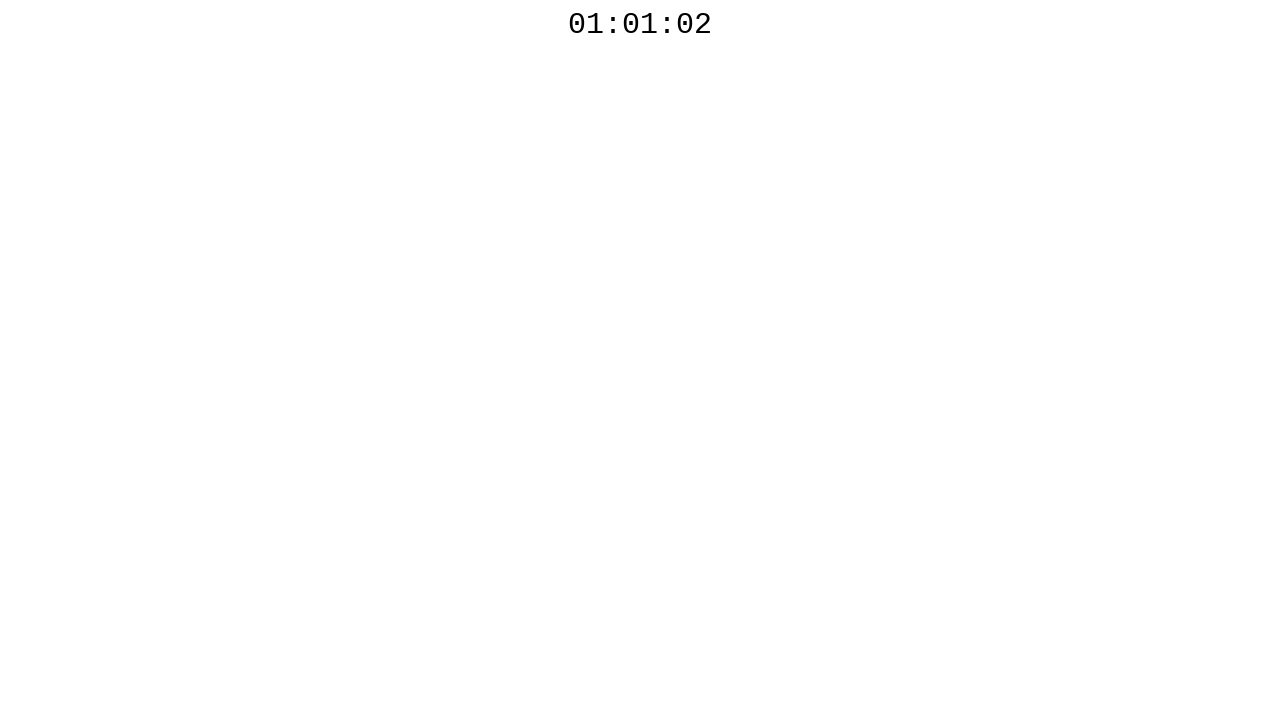

Checked countdown timer, current time: 01:01:02
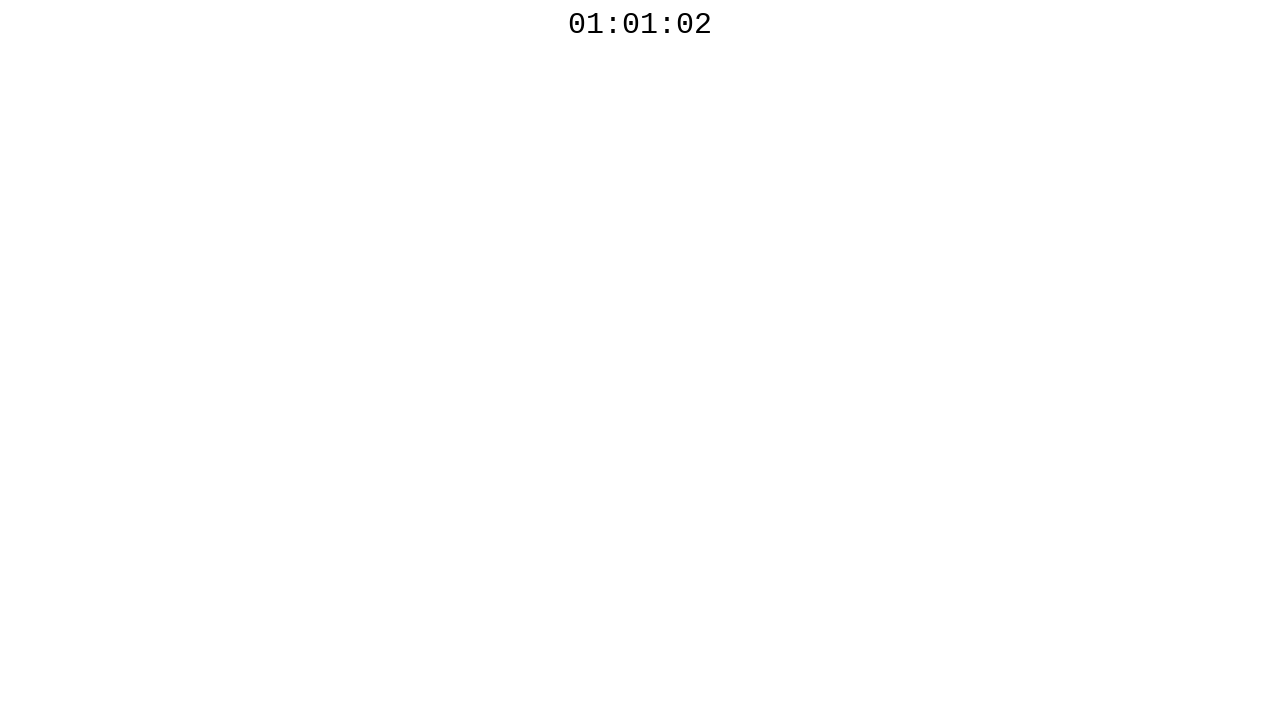

Waited 1 second before next countdown check
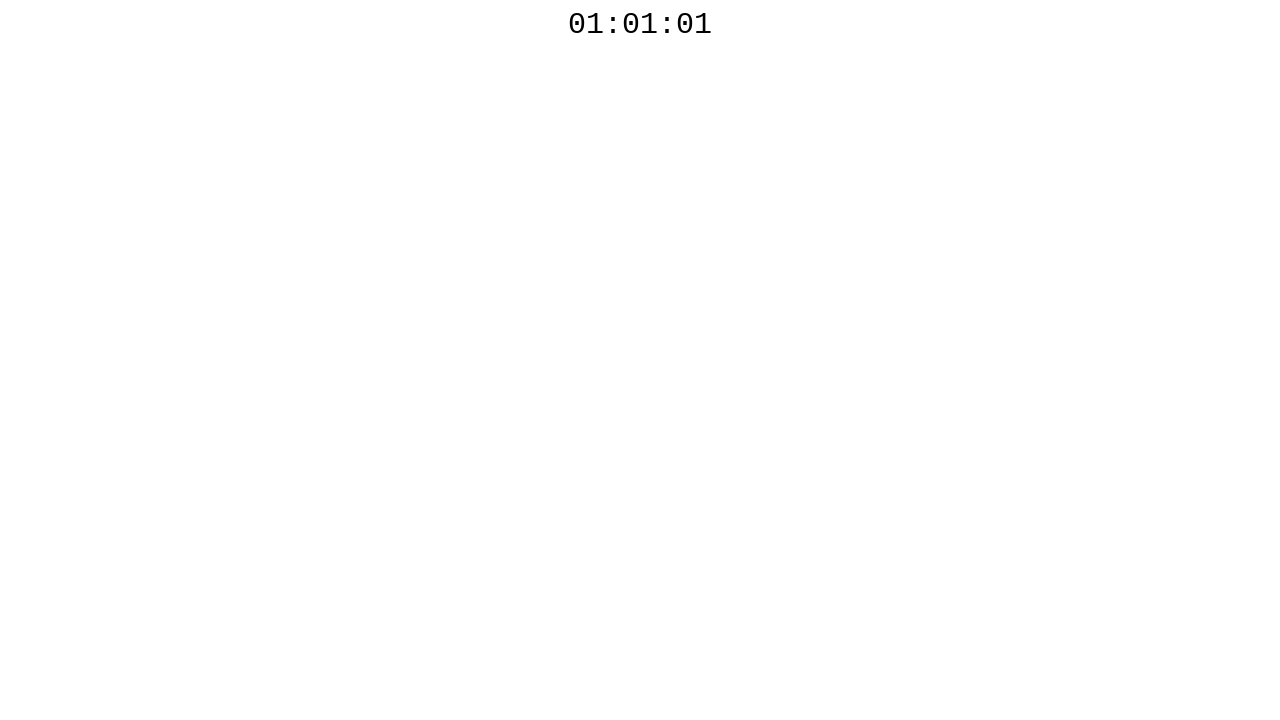

Checked countdown timer, current time: 01:01:01
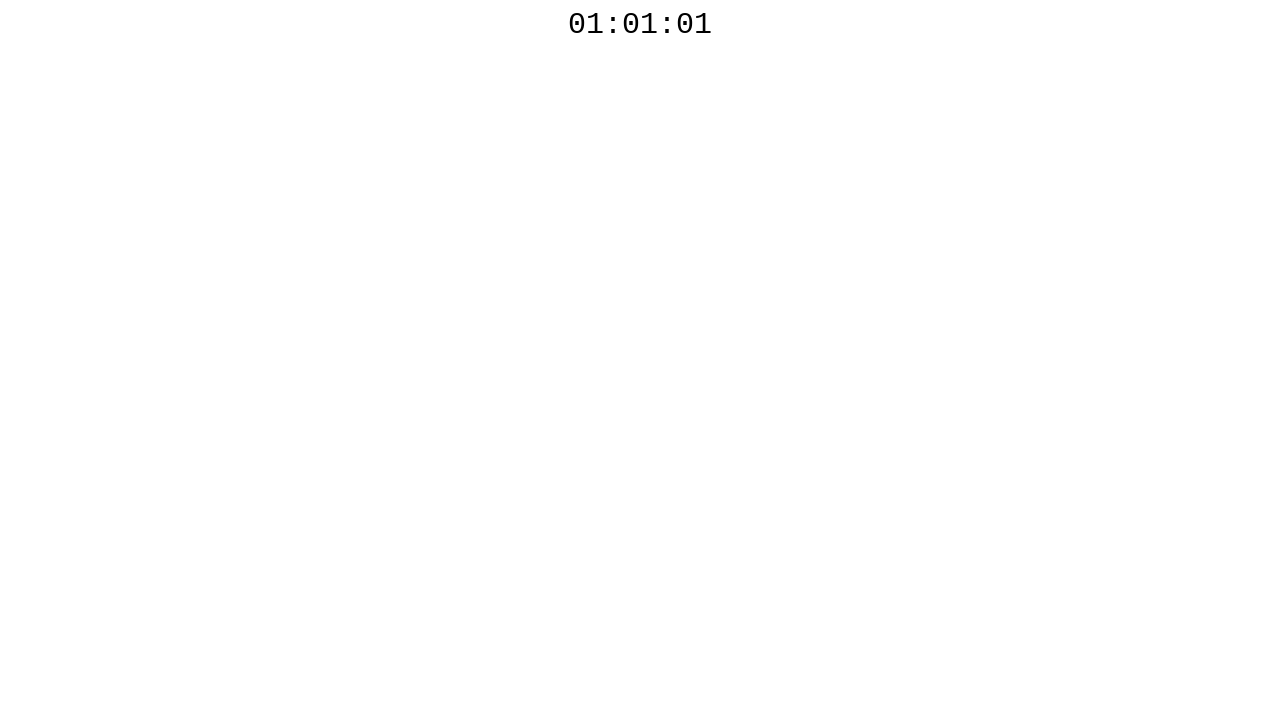

Waited 1 second before next countdown check
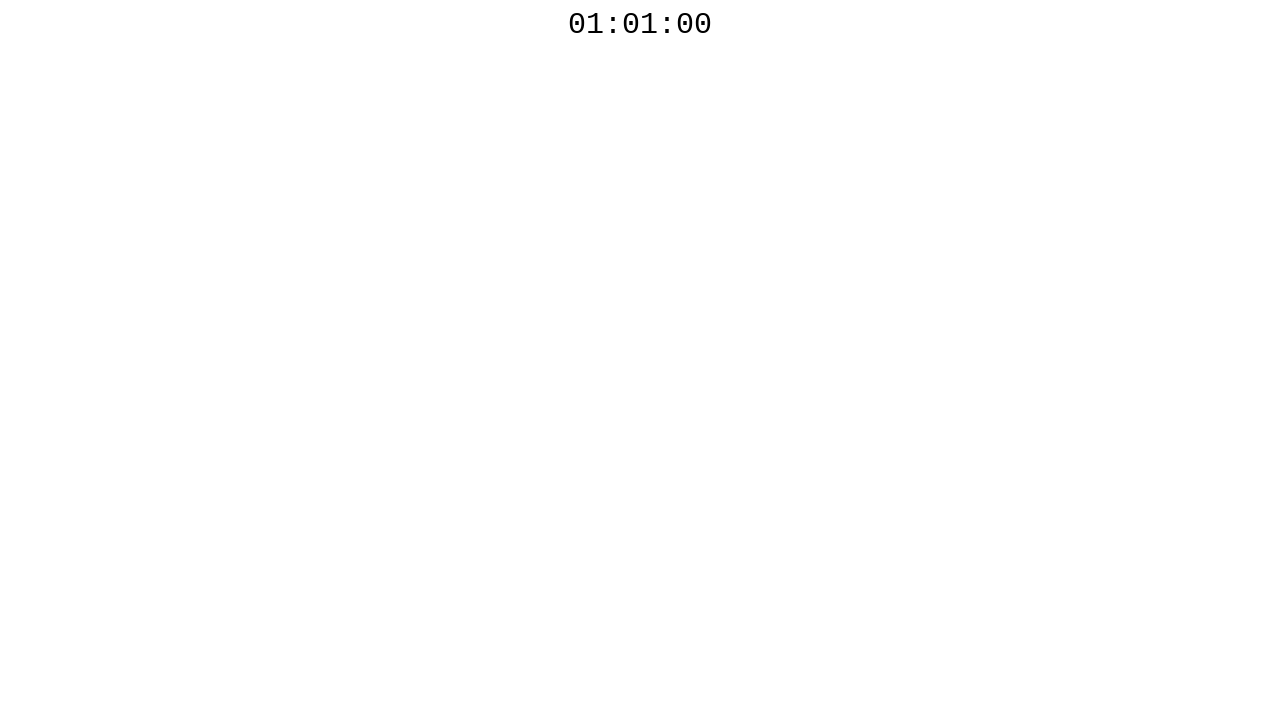

Checked countdown timer, current time: 01:00:59
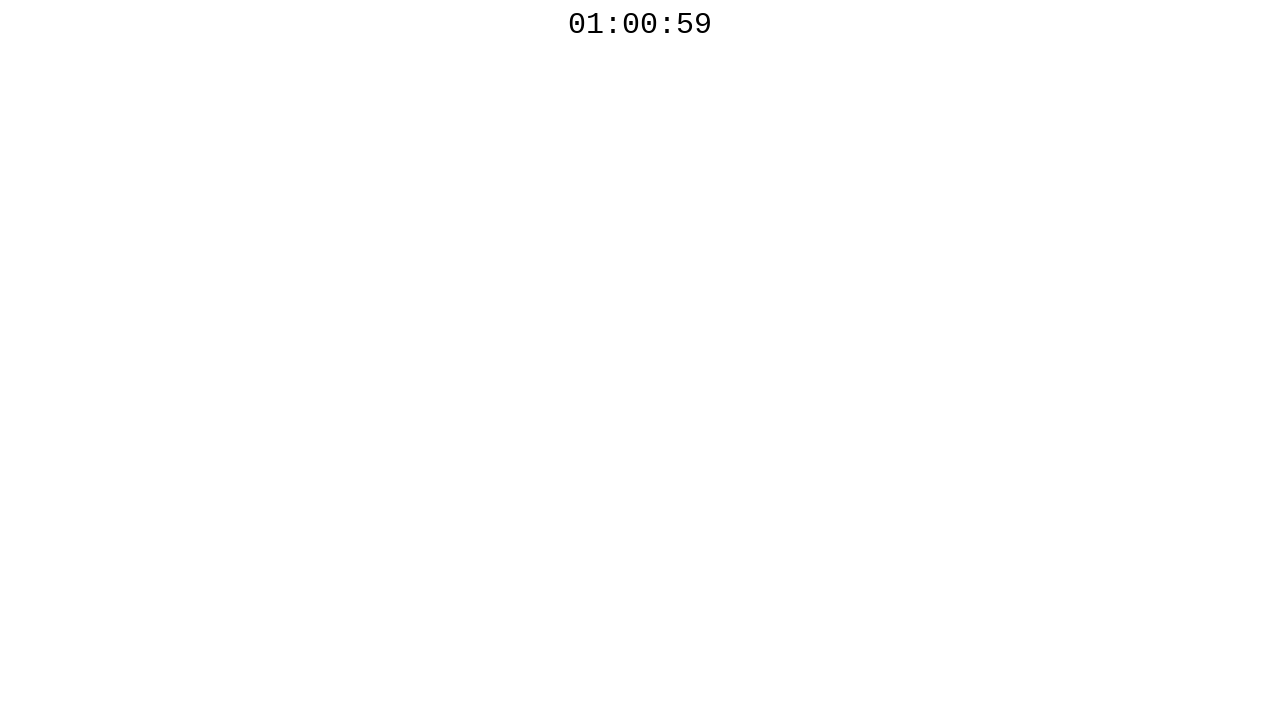

Waited 1 second before next countdown check
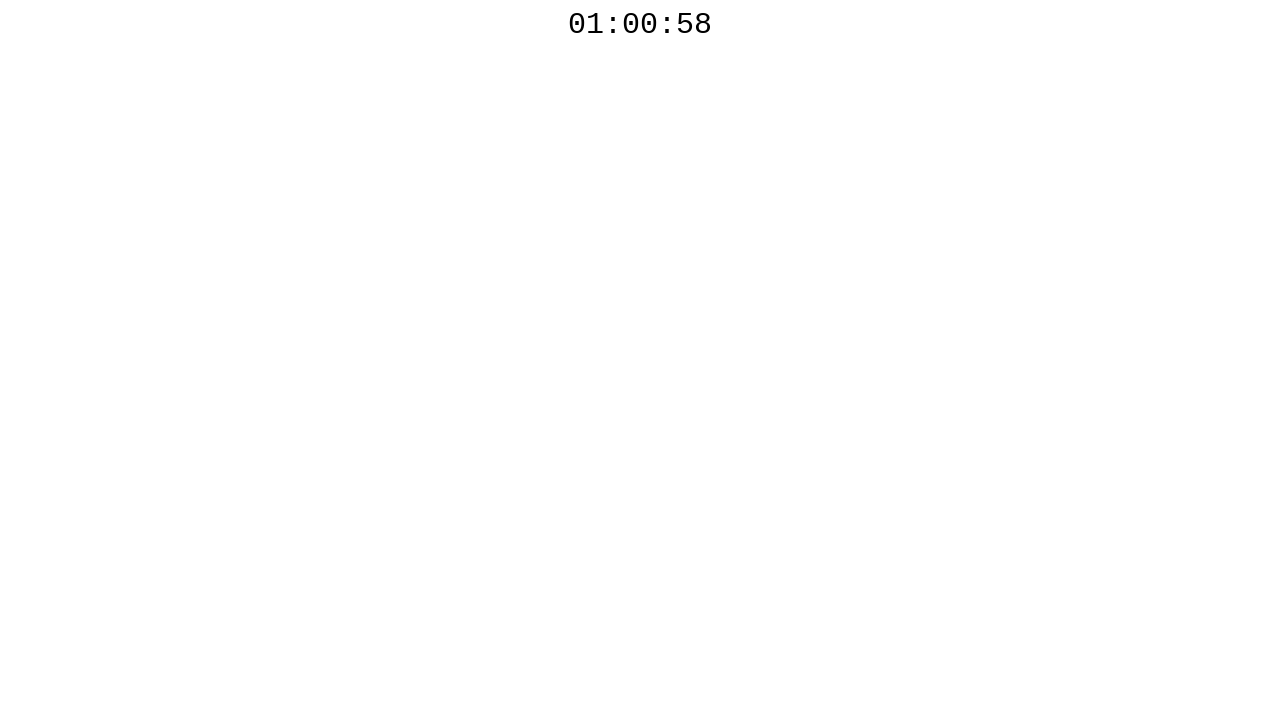

Checked countdown timer, current time: 01:00:58
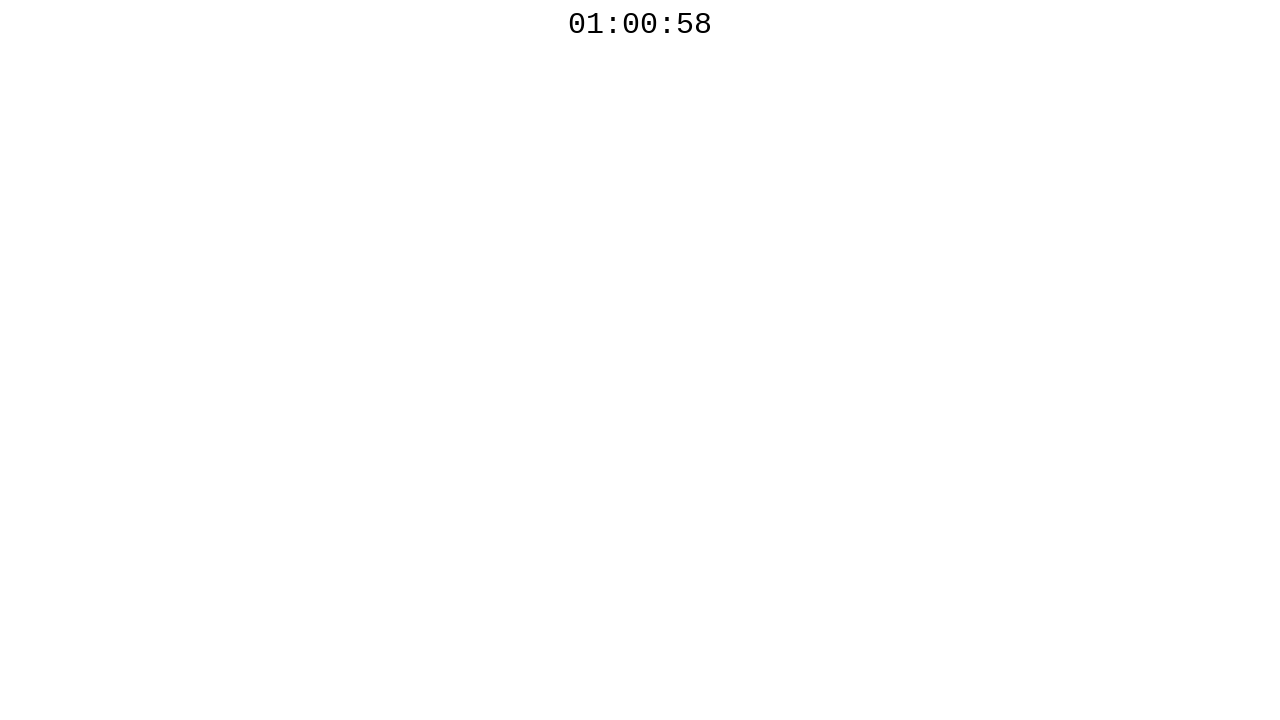

Waited 1 second before next countdown check
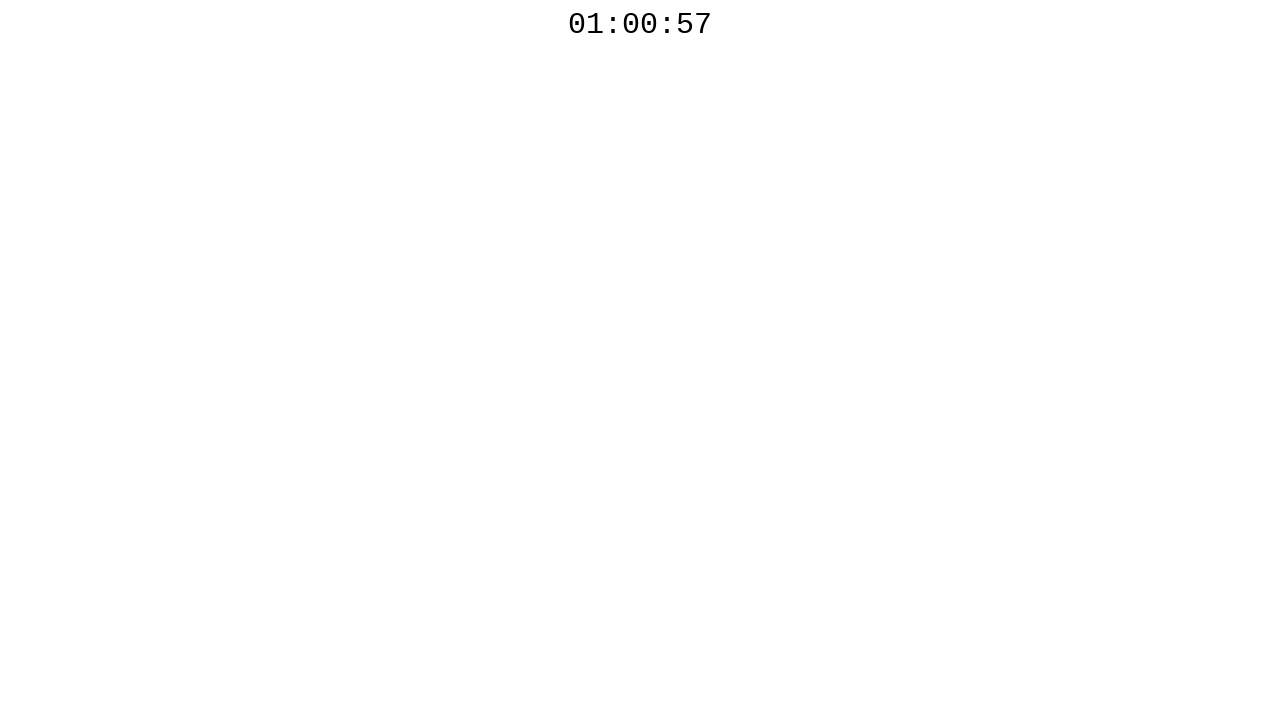

Checked countdown timer, current time: 01:00:57
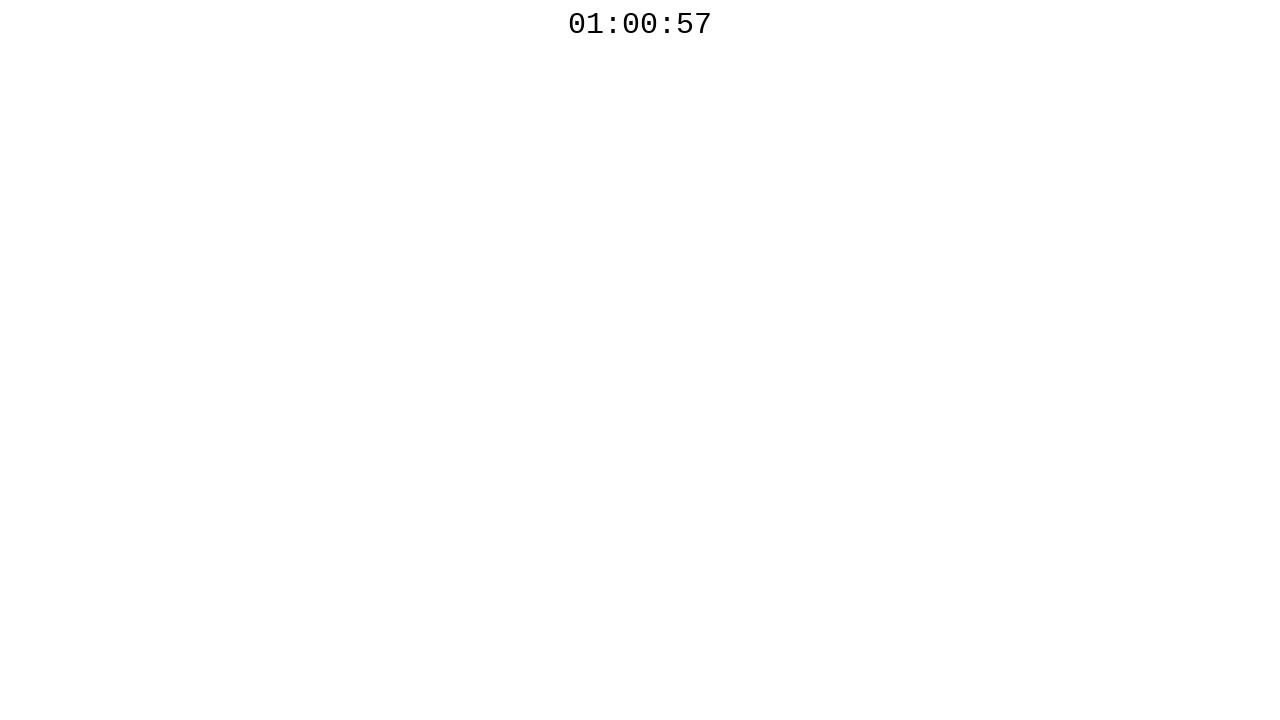

Waited 1 second before next countdown check
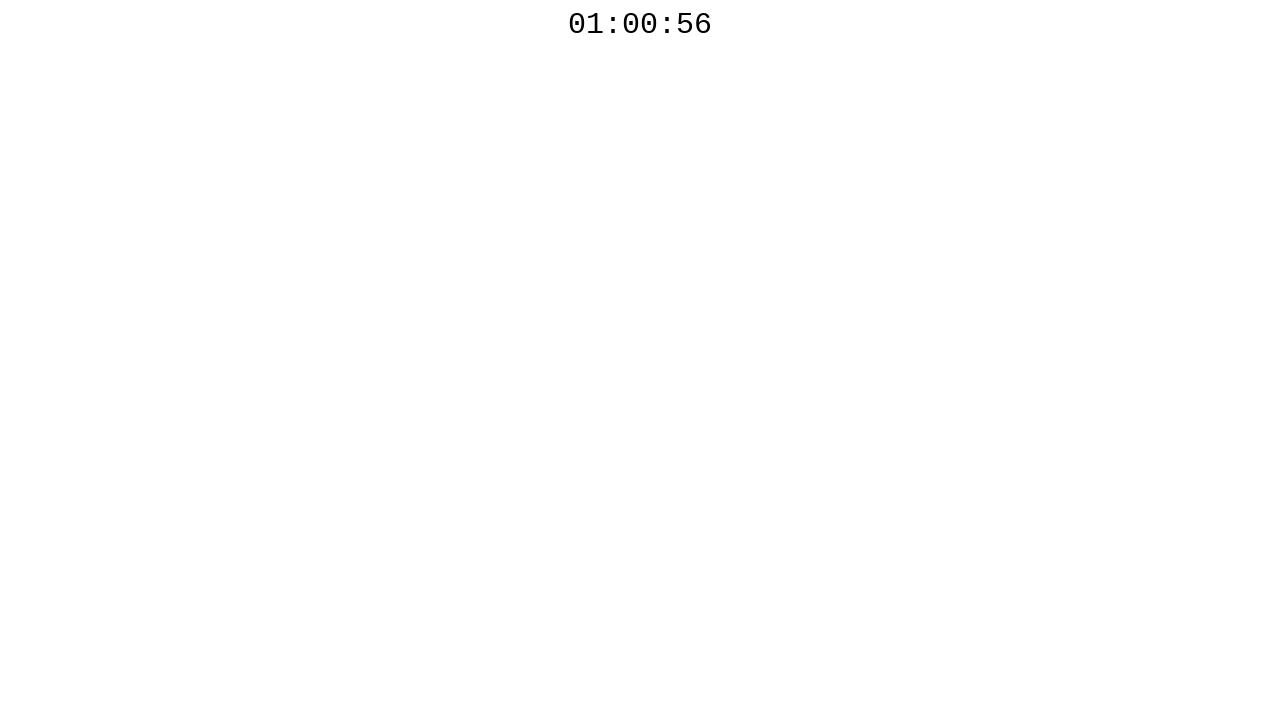

Checked countdown timer, current time: 01:00:56
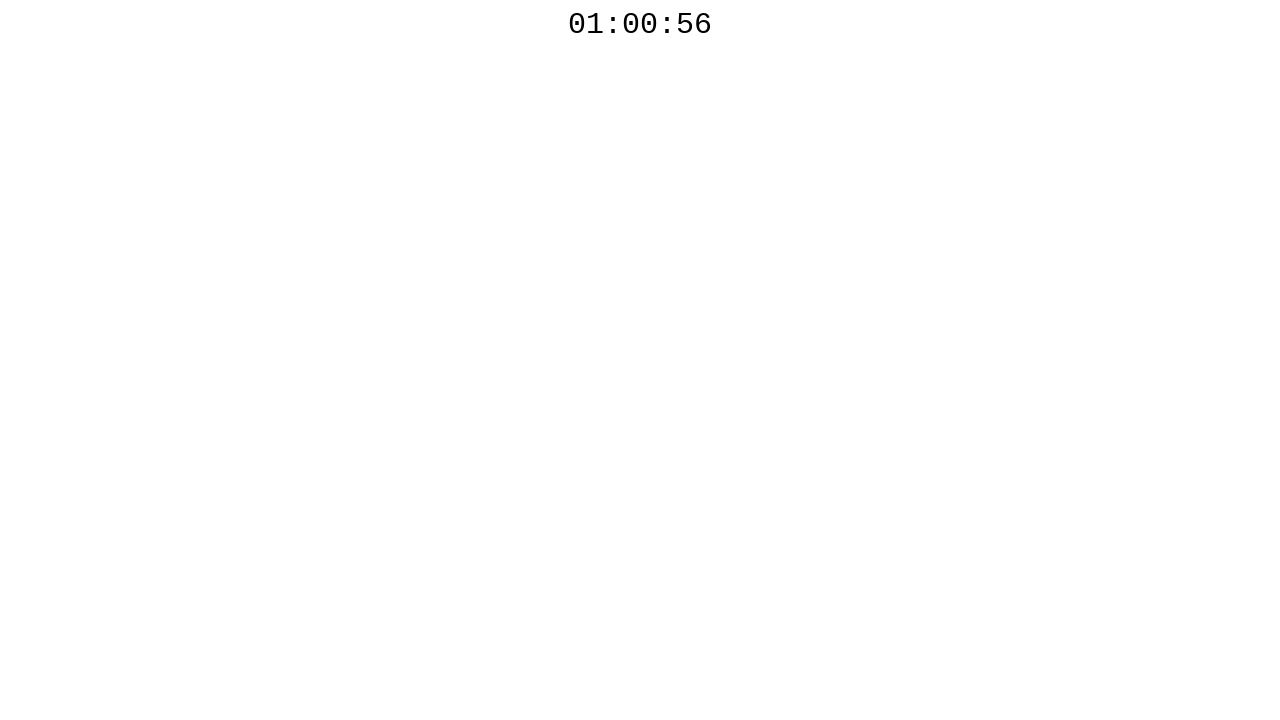

Waited 1 second before next countdown check
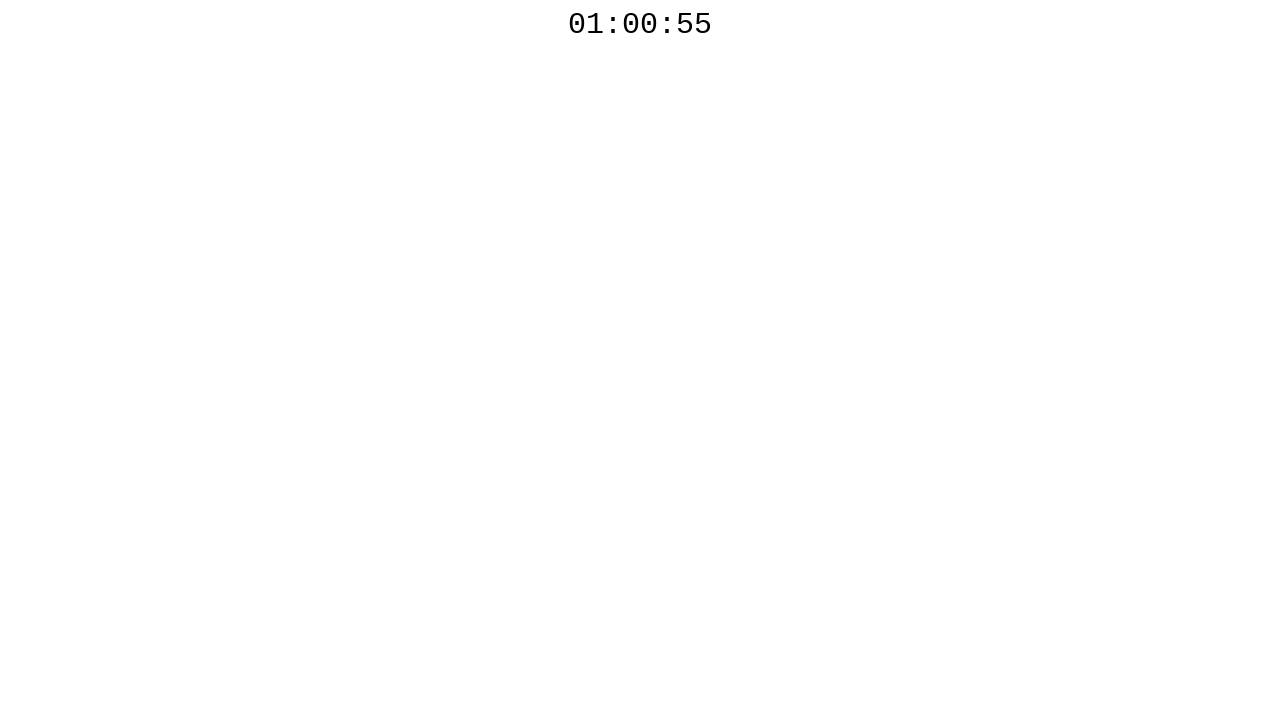

Checked countdown timer, current time: 01:00:55
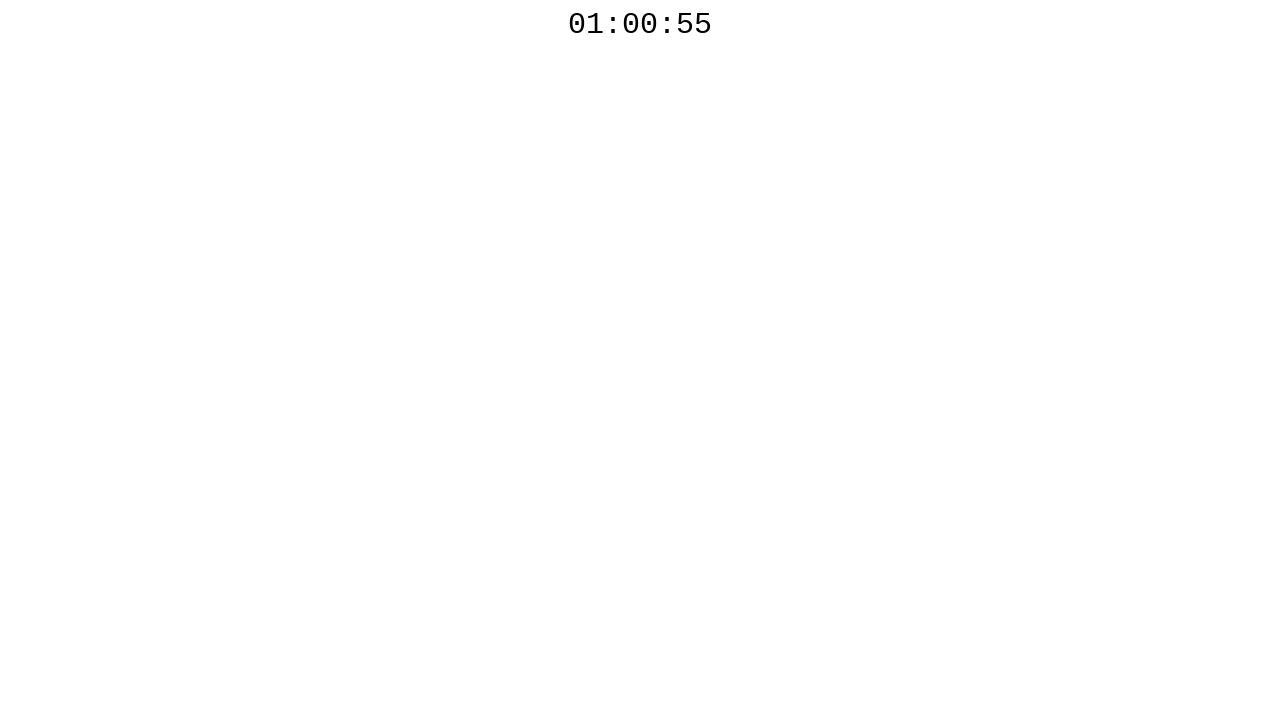

Waited 1 second before next countdown check
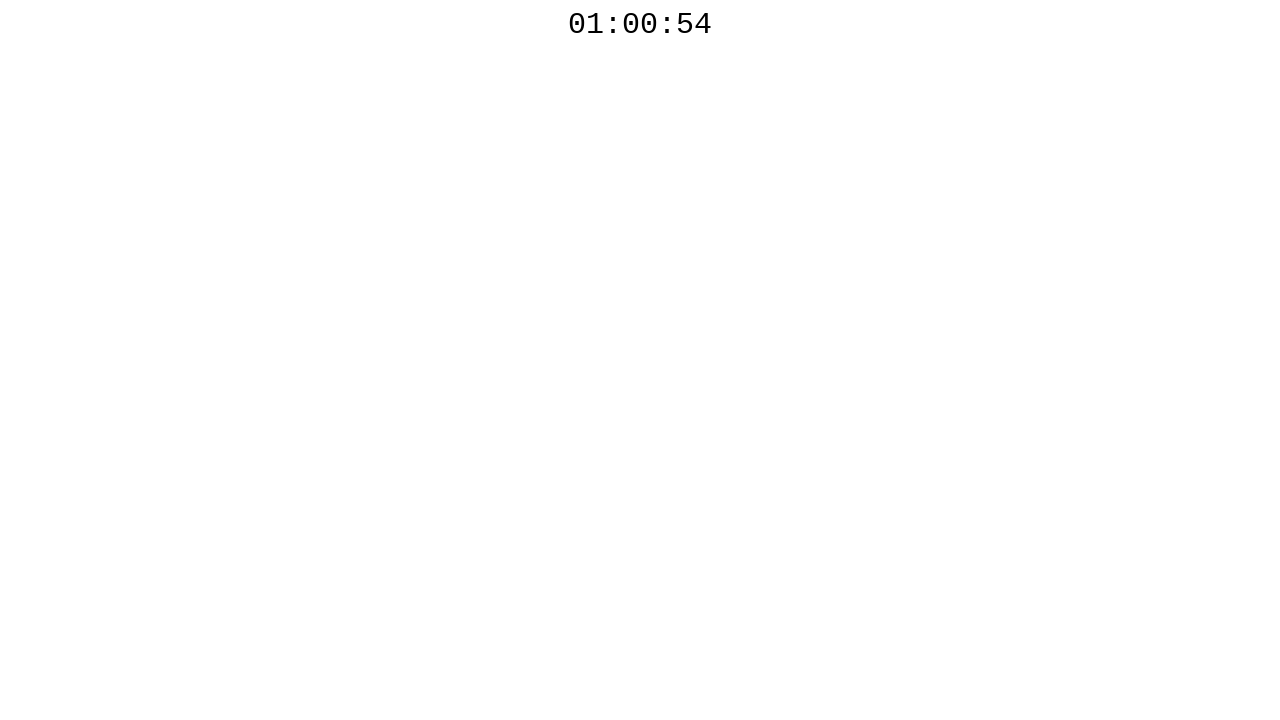

Checked countdown timer, current time: 01:00:53
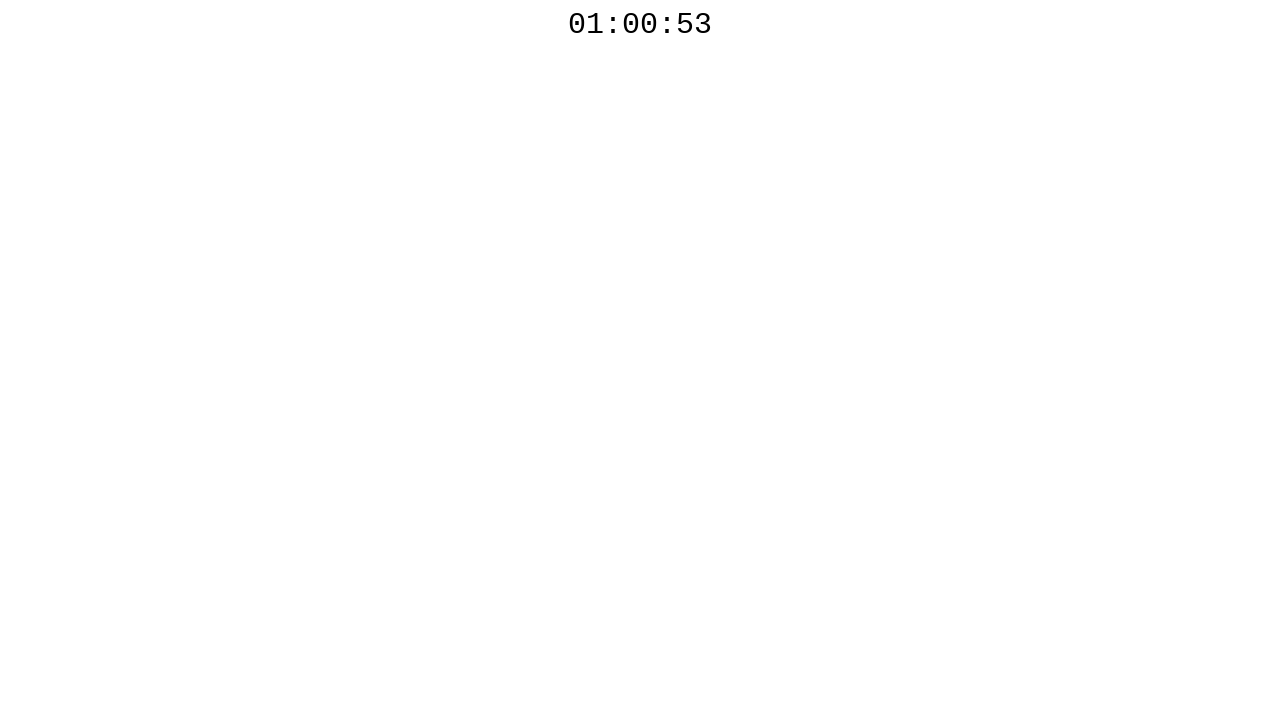

Waited 1 second before next countdown check
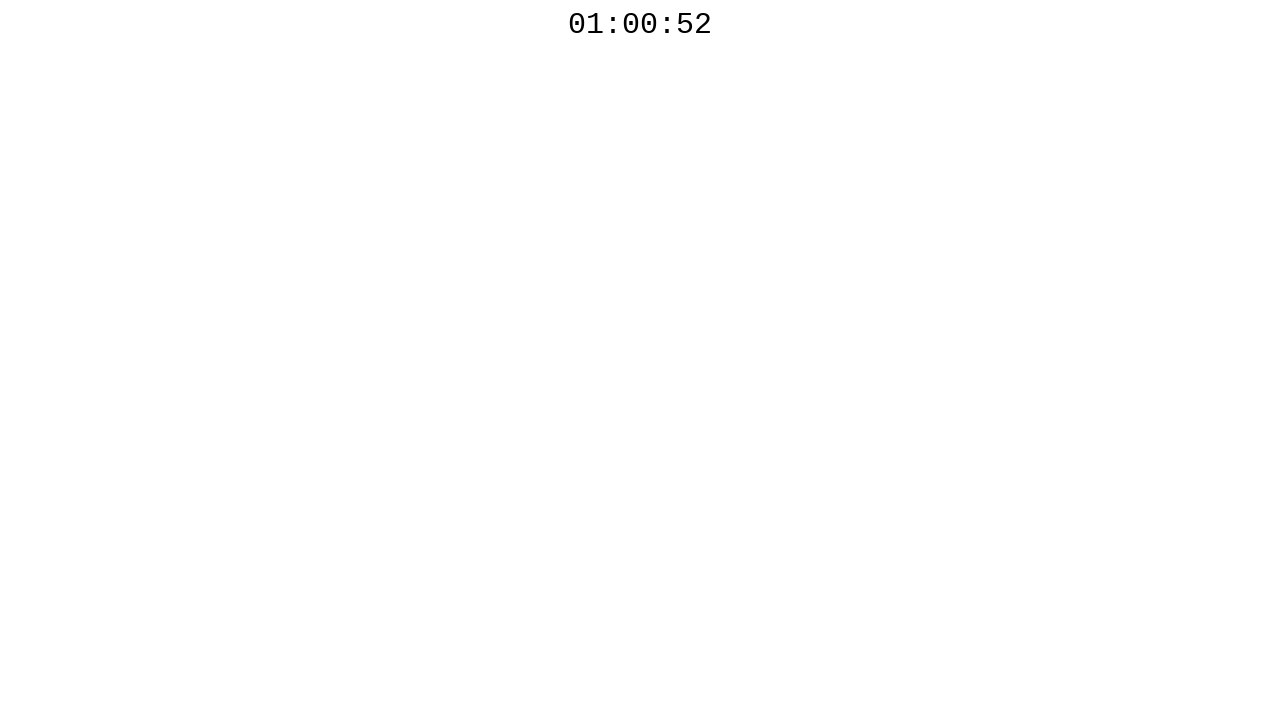

Checked countdown timer, current time: 01:00:52
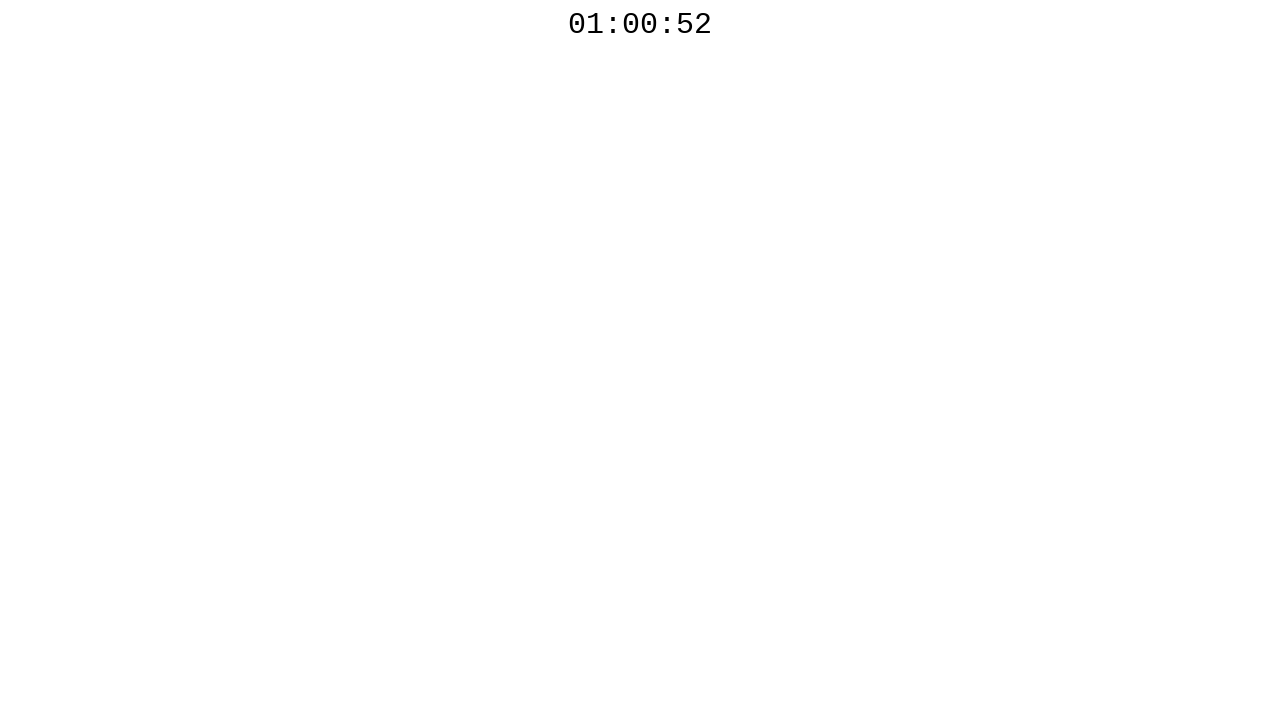

Waited 1 second before next countdown check
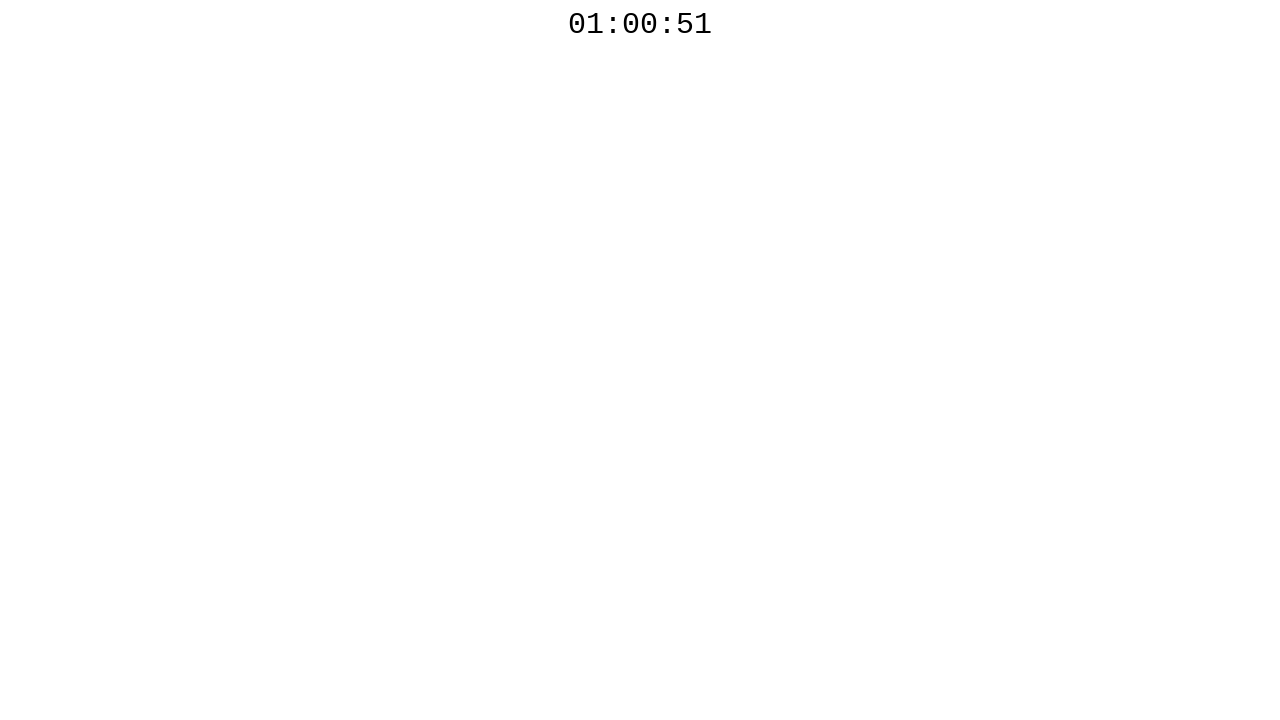

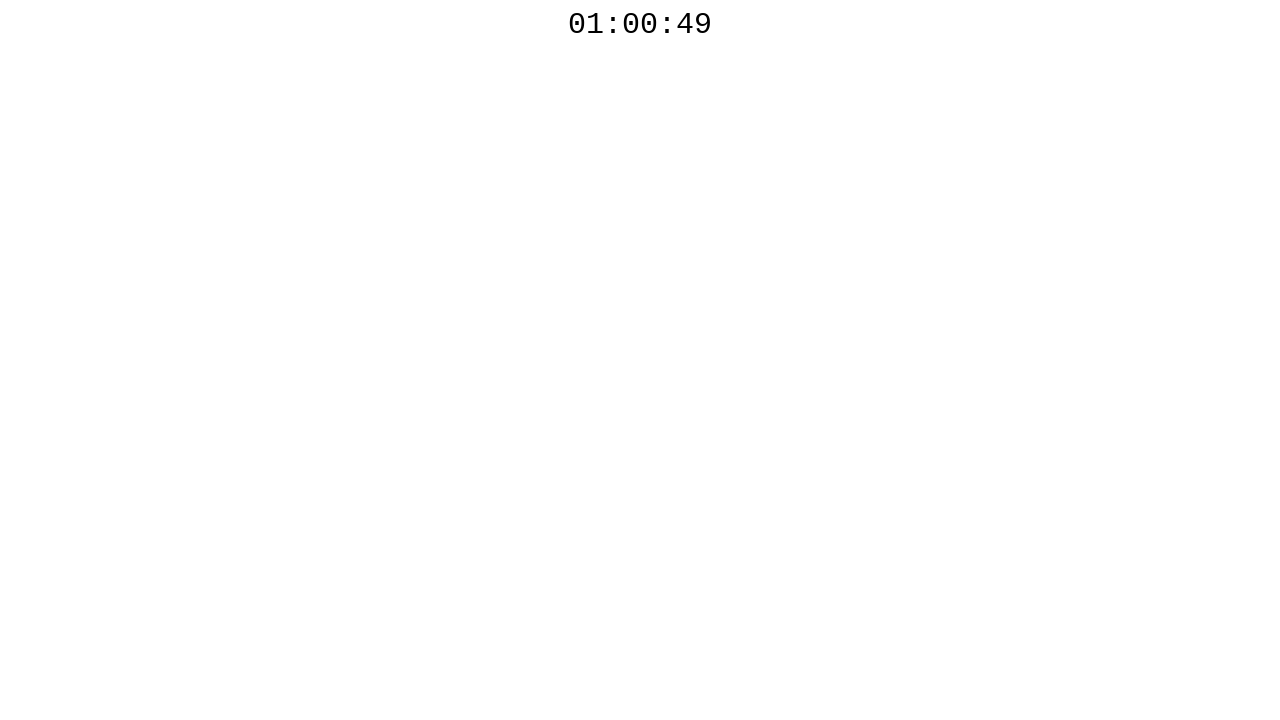